Basic test that opens JD.com homepage and waits for the page to load before closing the browser

Starting URL: http://www.jd.com

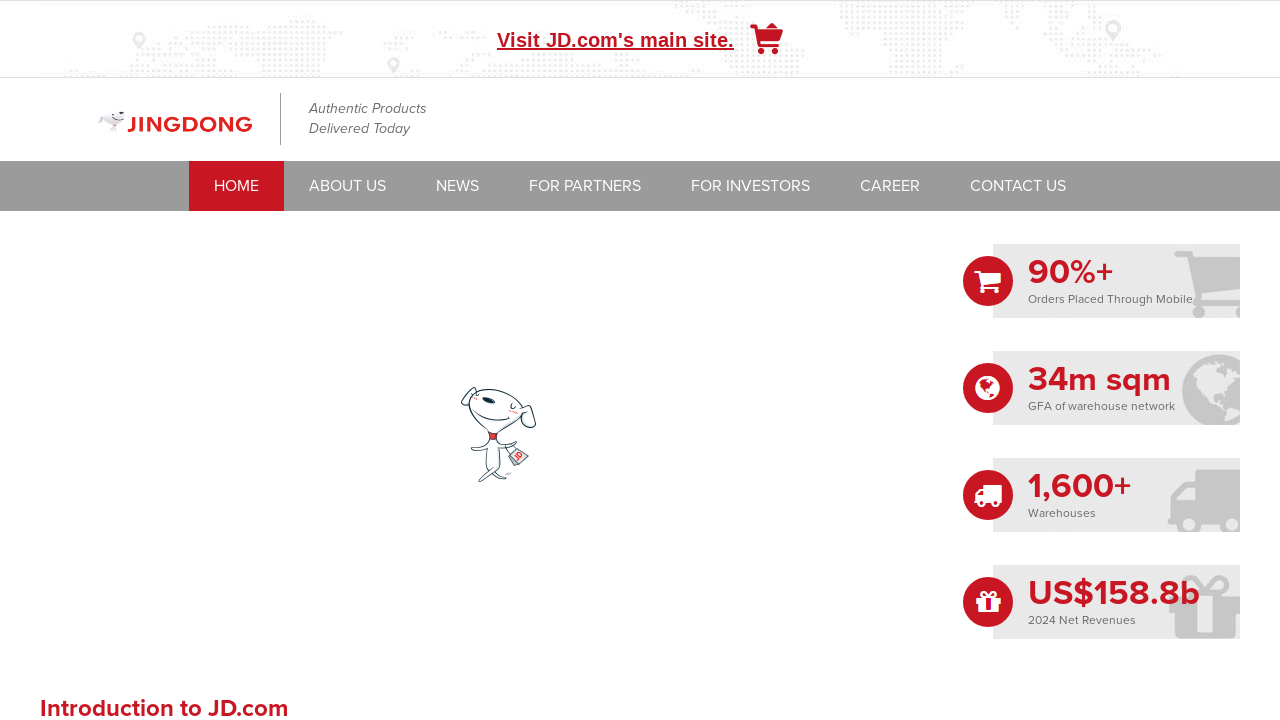

Waited for page to reach networkidle load state
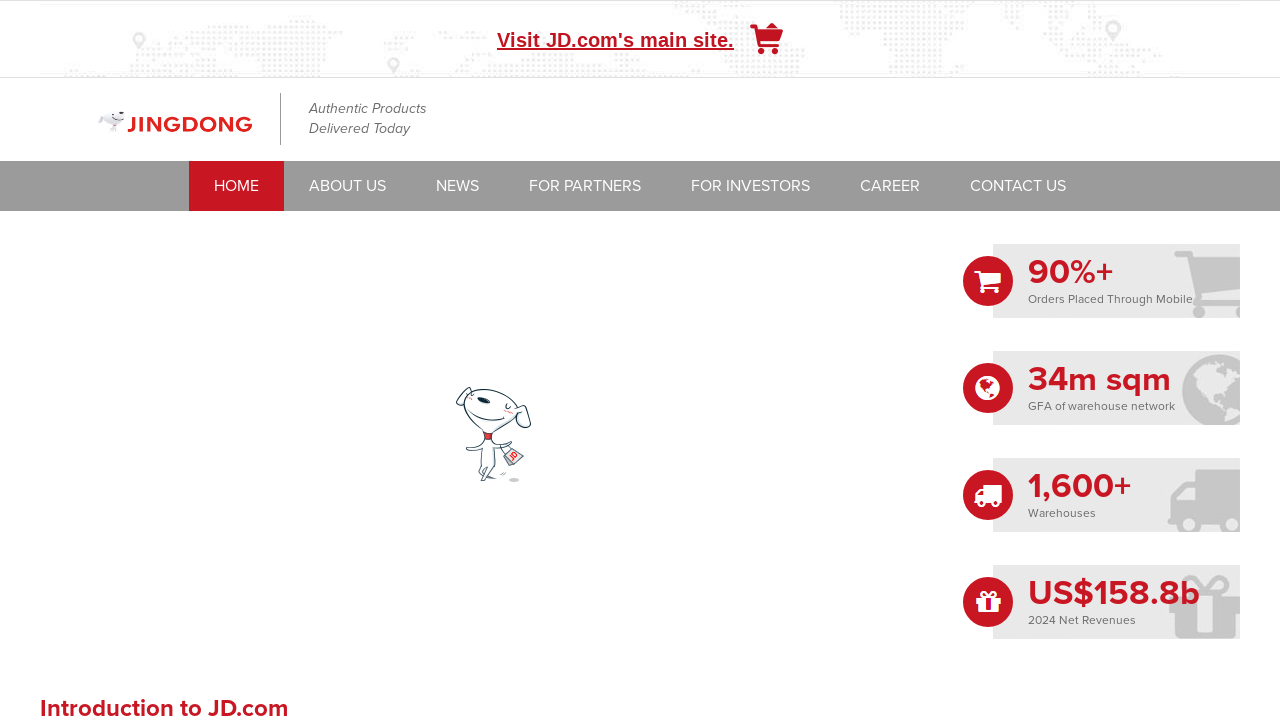

Verified body element is present on JD.com homepage
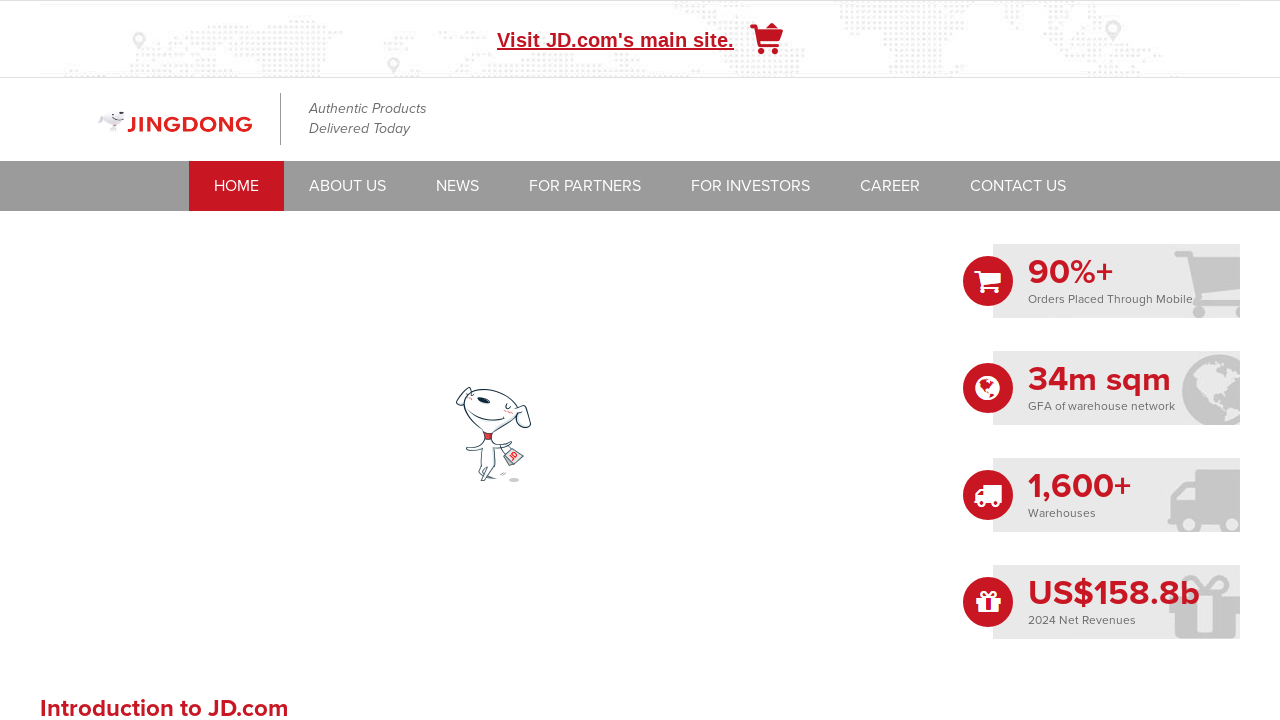

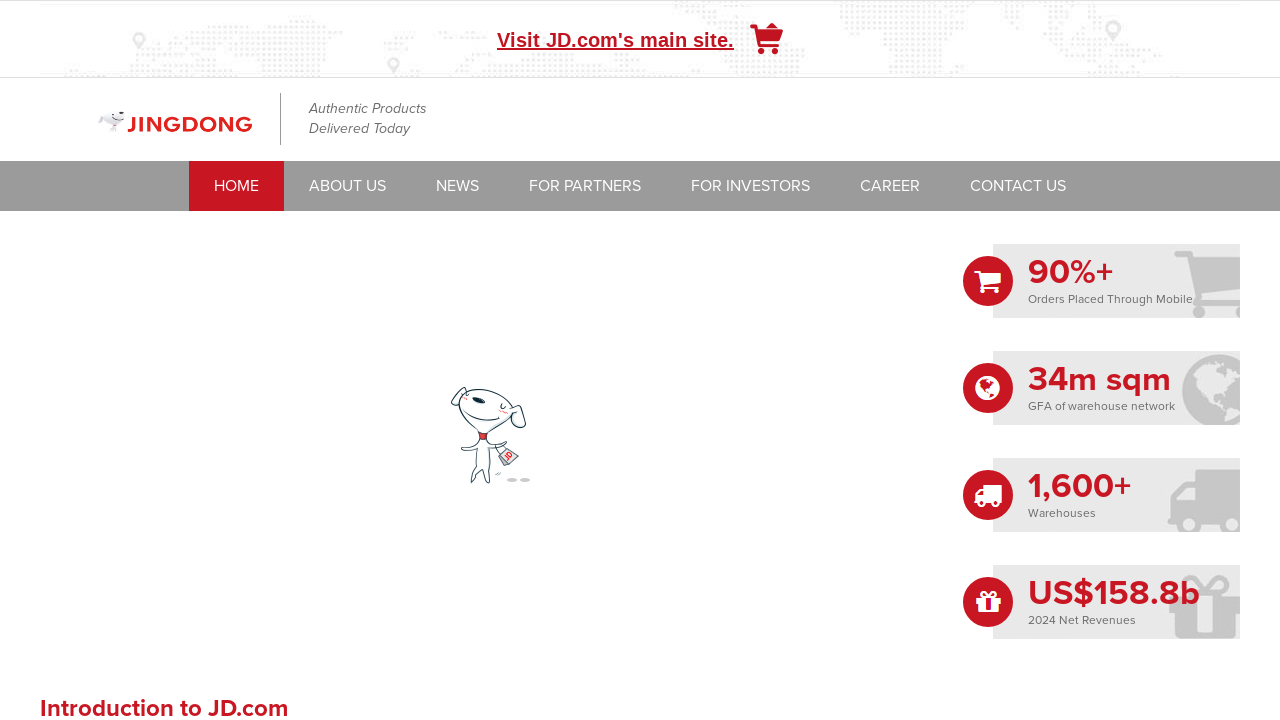